Tests dynamic checkbox controls by clicking a checkbox, removing it via button click, then adding it back and verifying the message confirms its return

Starting URL: http://the-internet.herokuapp.com/dynamic_controls

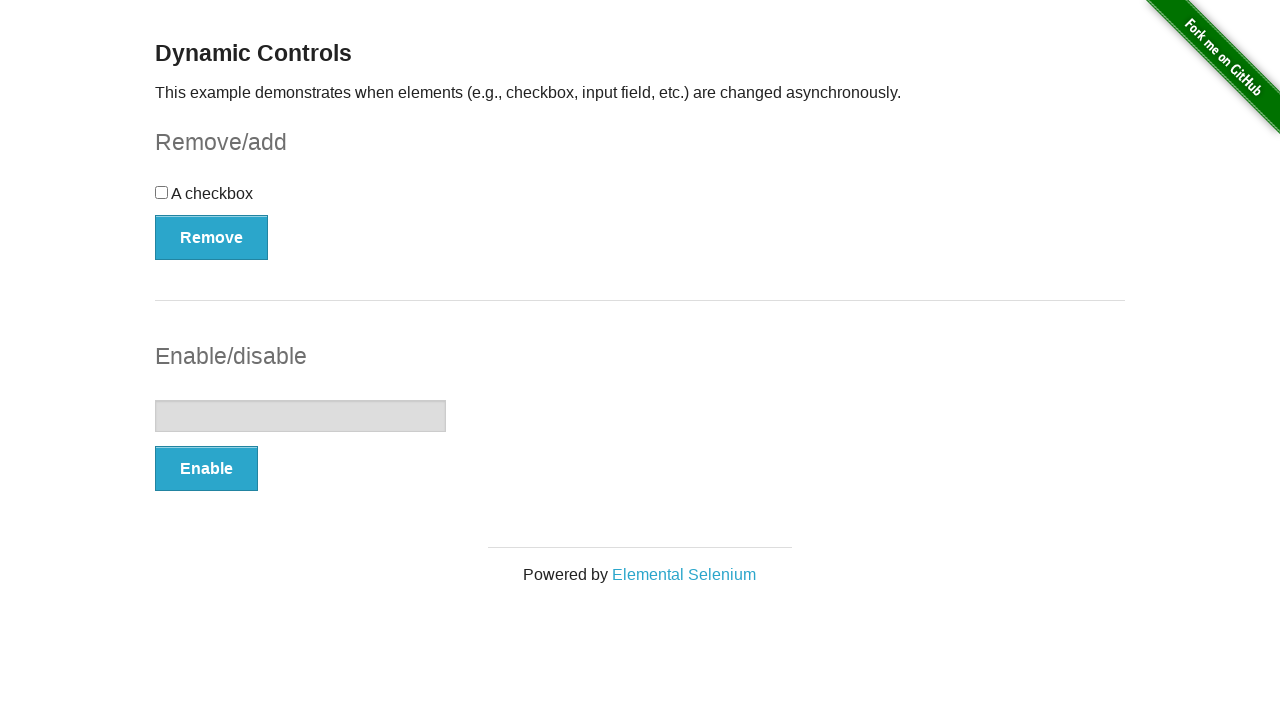

Page header is visible
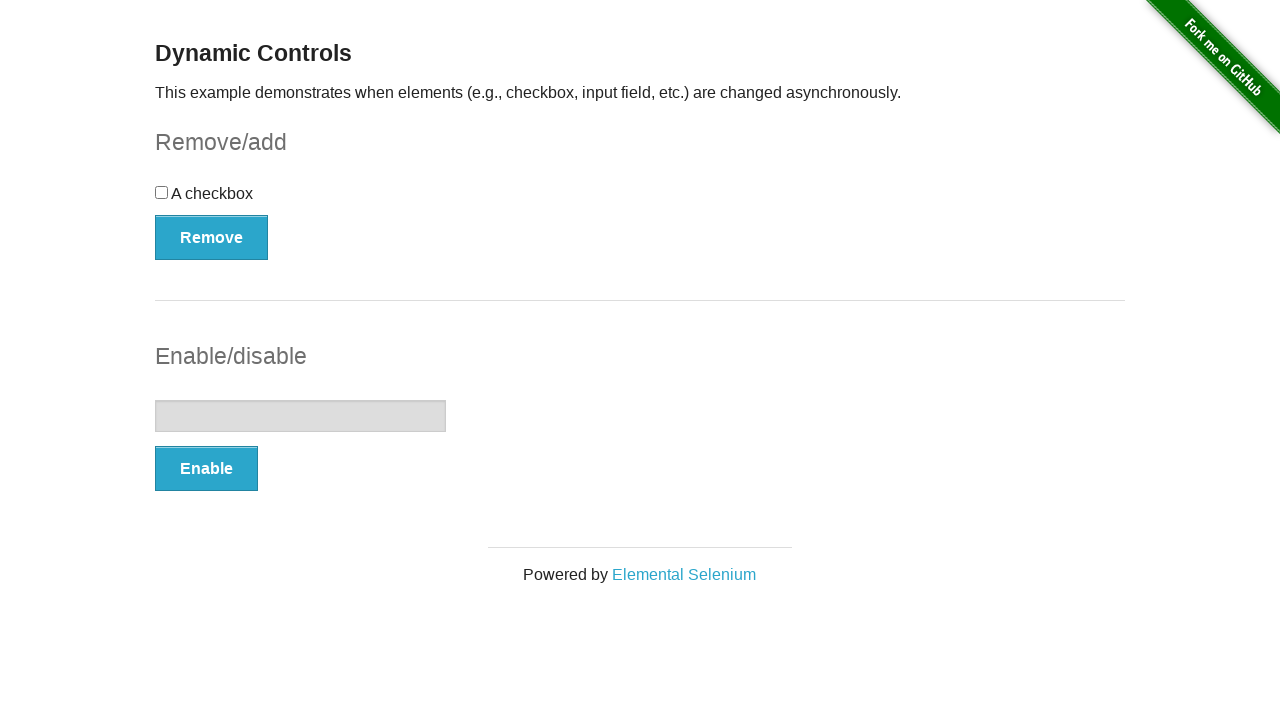

Clicked the checkbox to check it at (162, 192) on #checkbox input
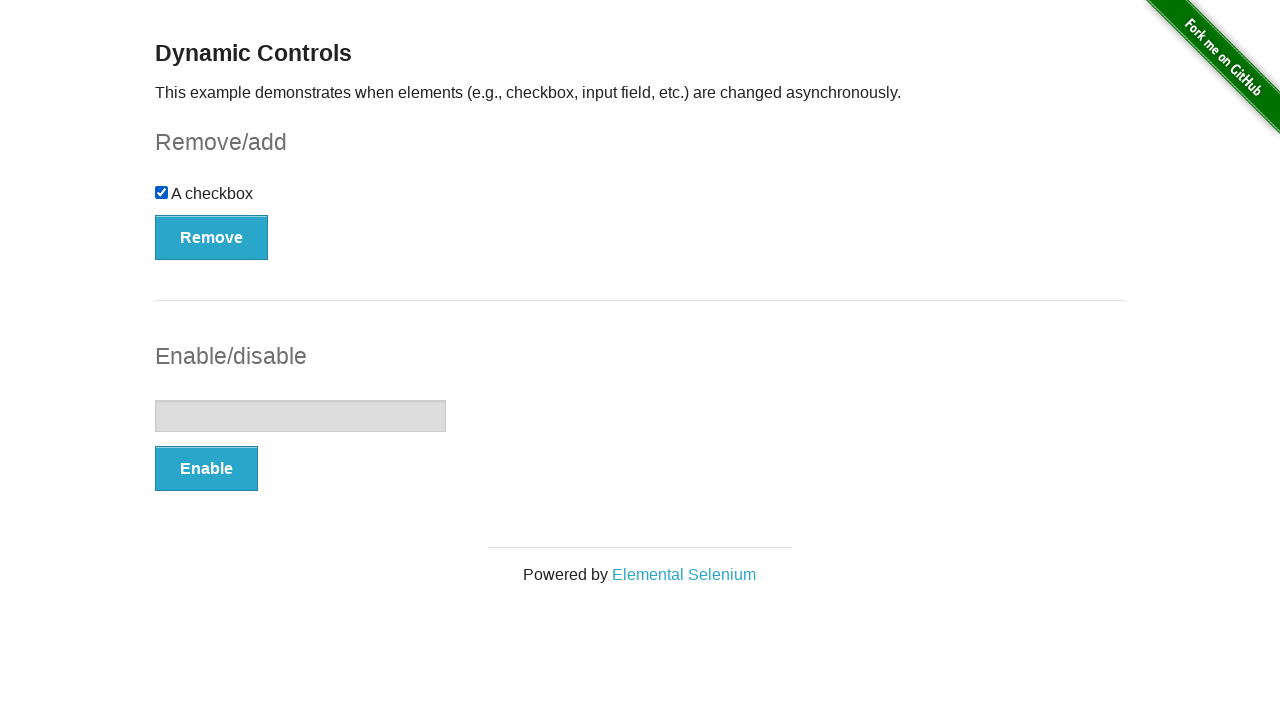

Clicked the Remove button to delete the checkbox at (212, 237) on #checkbox-example button
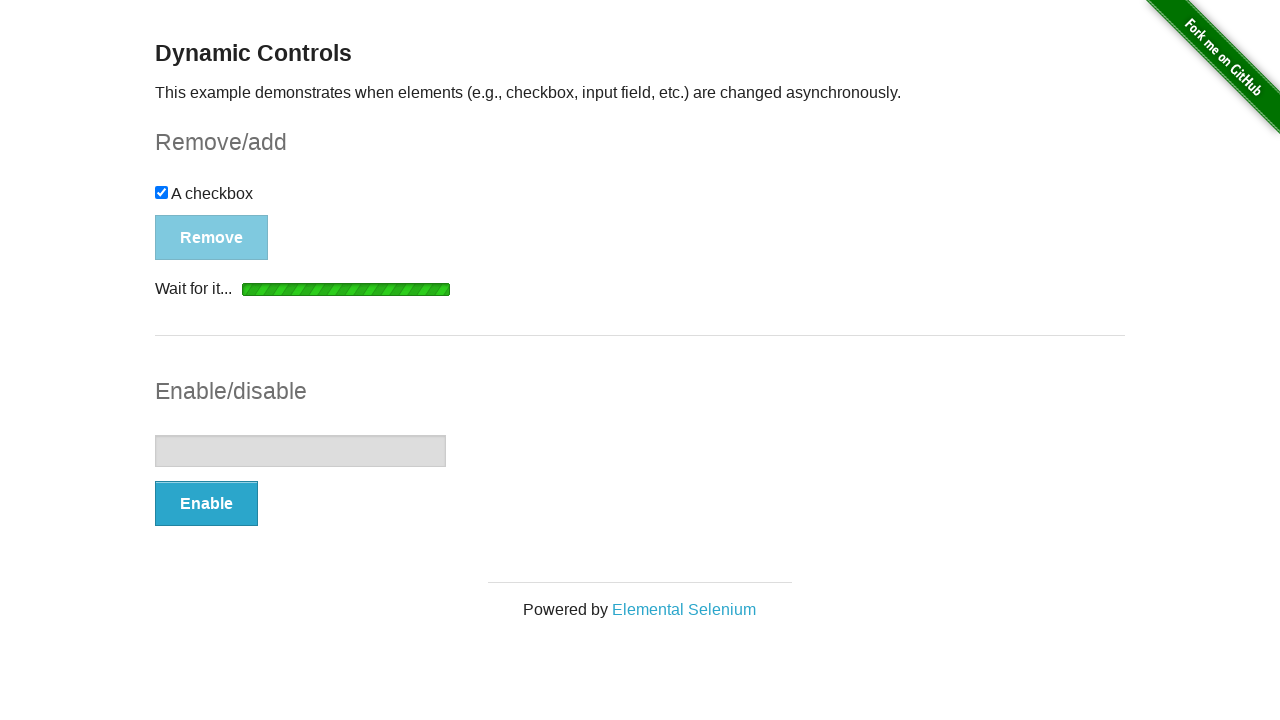

Checkbox has been removed and is no longer visible
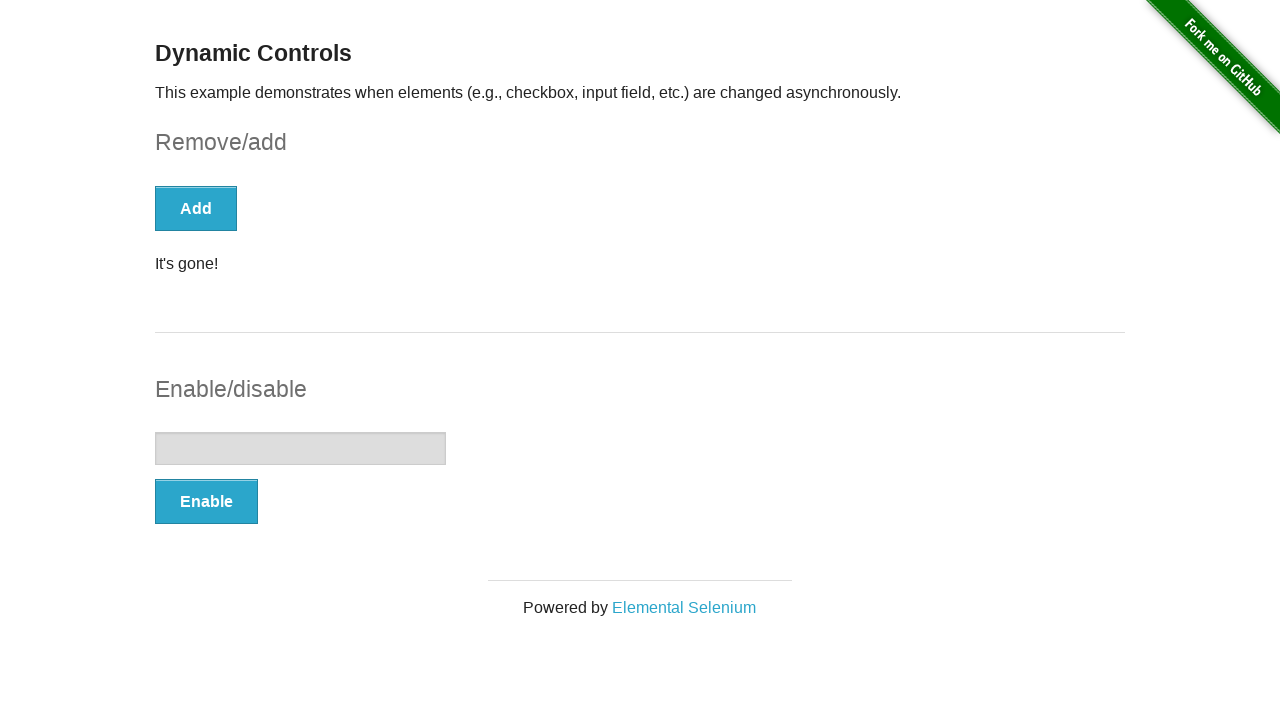

Clicked the Add button to restore the checkbox at (196, 208) on #checkbox-example button
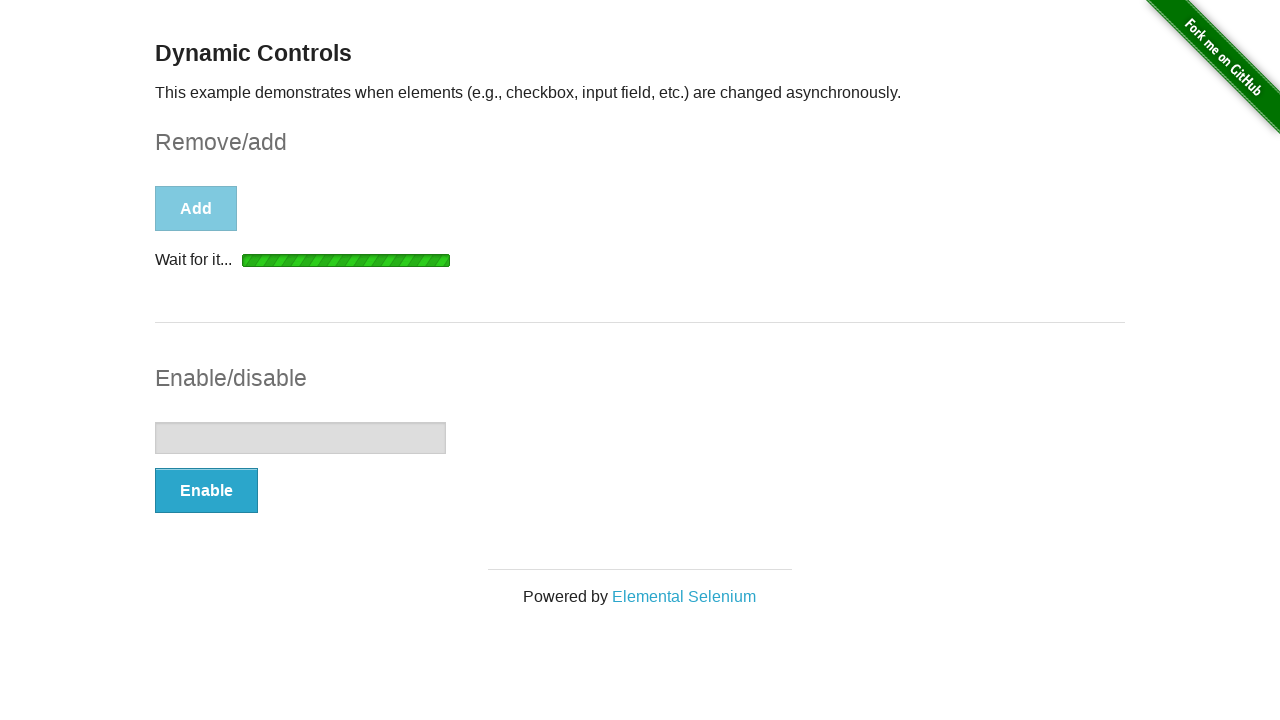

Checkbox has reappeared and is visible again
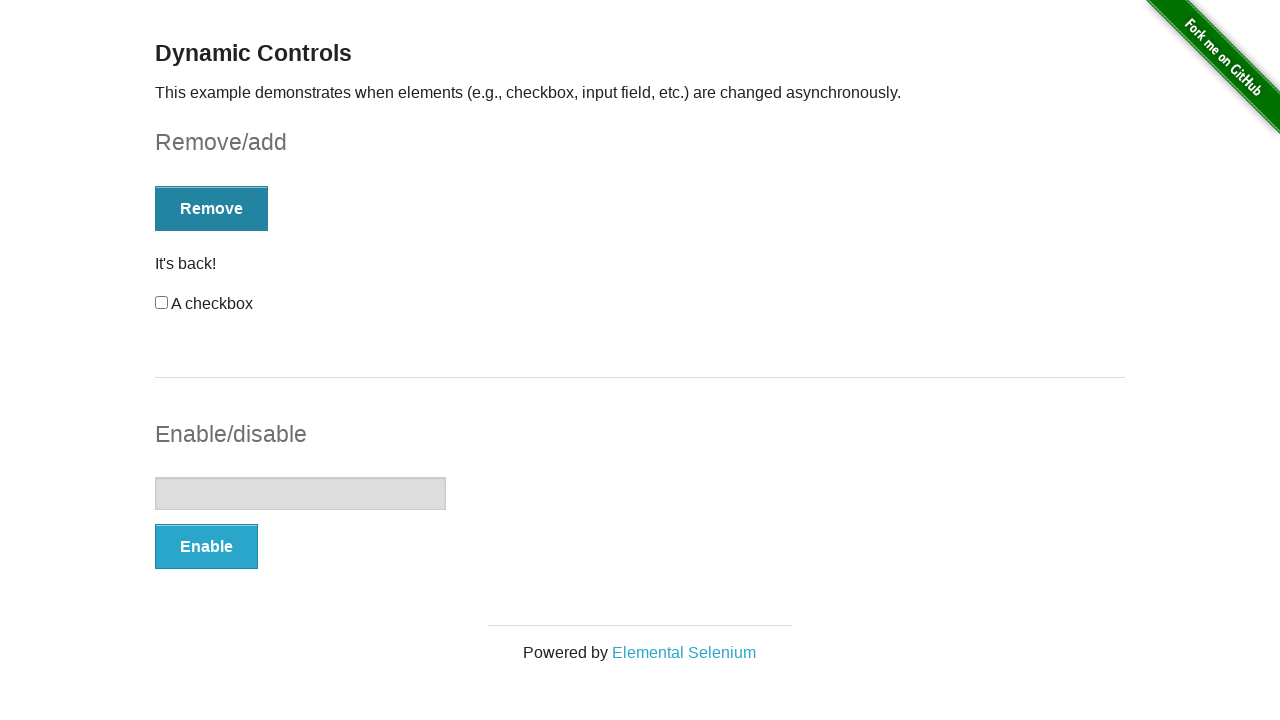

Clicked the checkbox after it was added back at (162, 303) on #checkbox
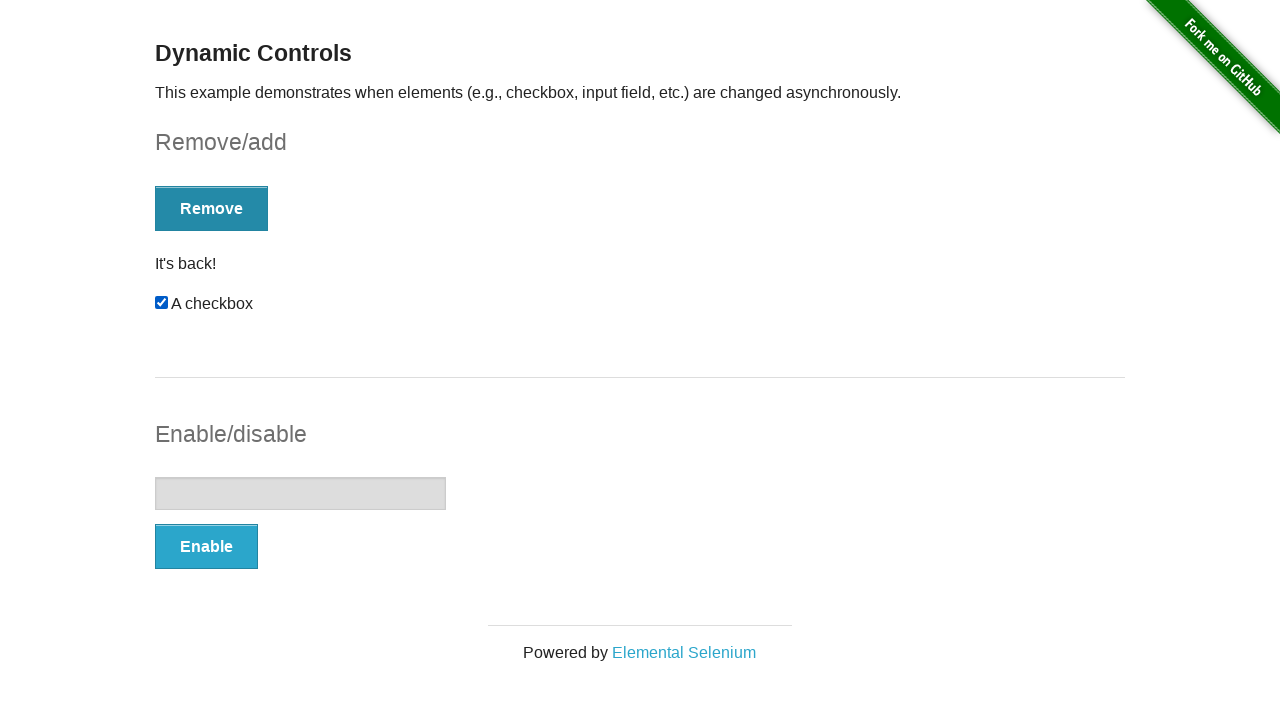

Verified the confirmation message is displayed showing checkbox has returned
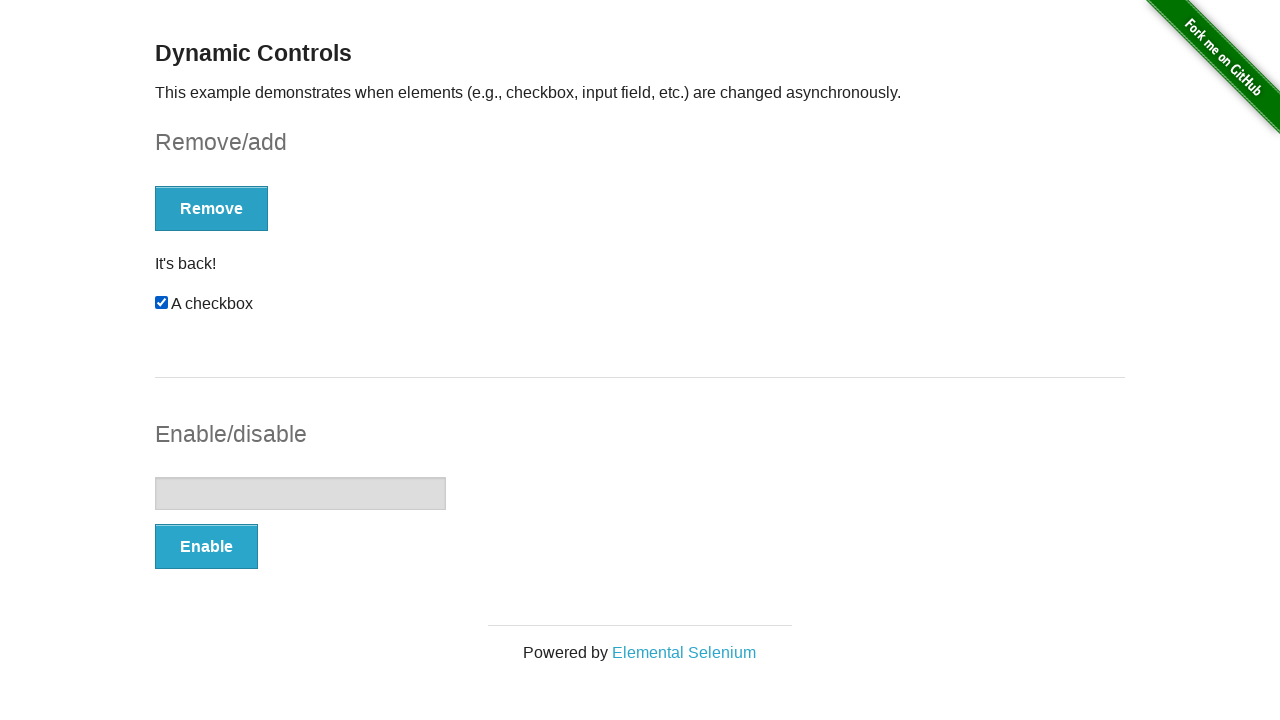

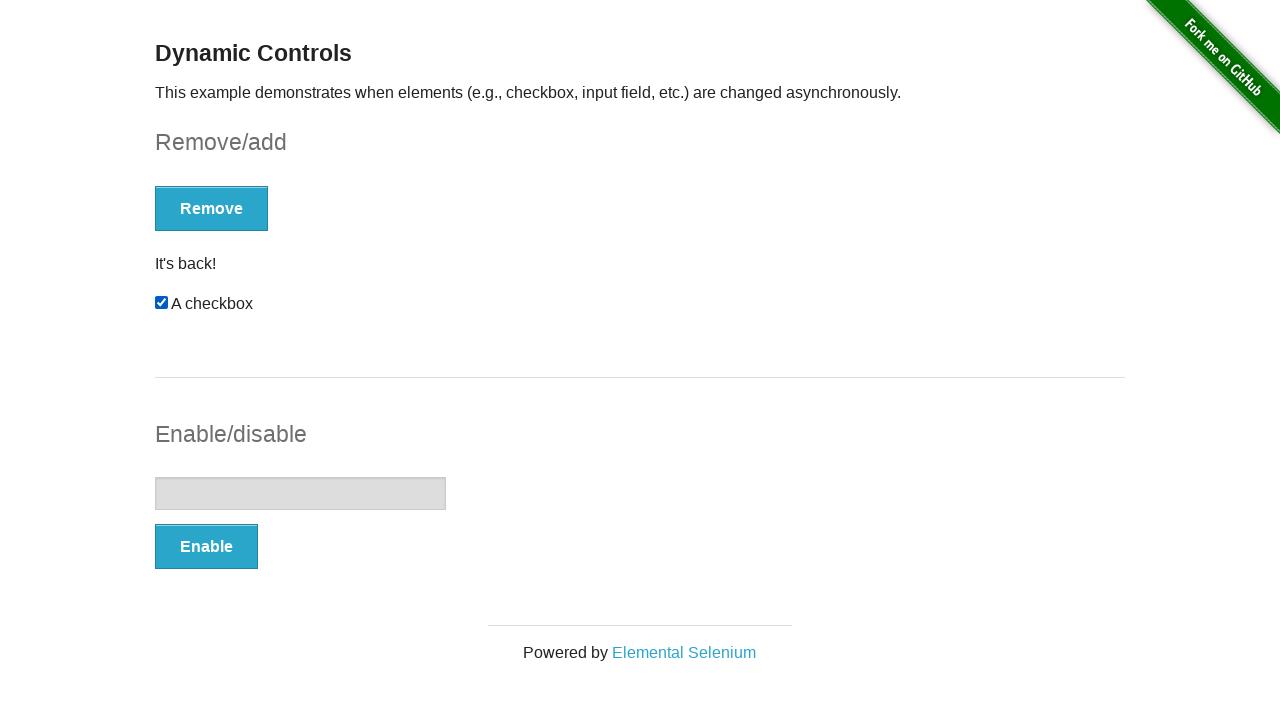